Tests registration form validation when all fields are left empty, checking that appropriate error messages appear for each required field

Starting URL: https://alada.vn/tai-khoan/dang-ky.html

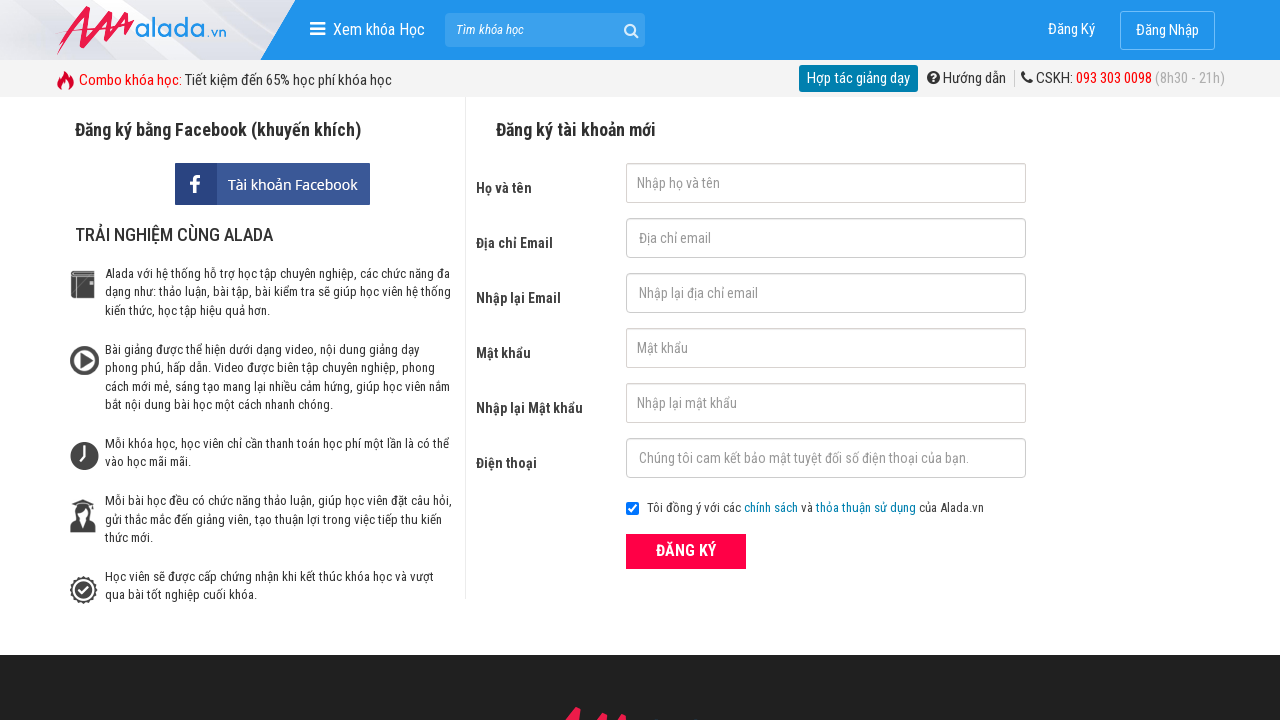

Filled first name field with empty string on //input[@id='txtFirstname']
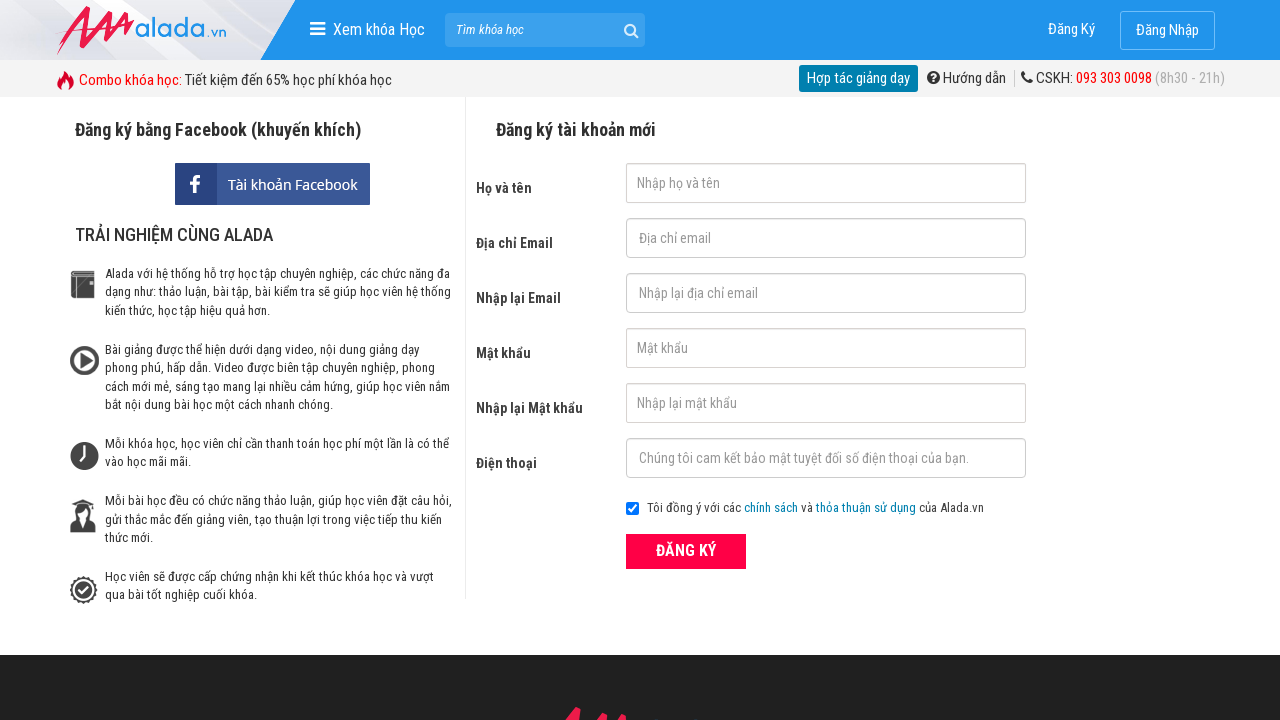

Filled email field with empty string on //input[@id='txtEmail']
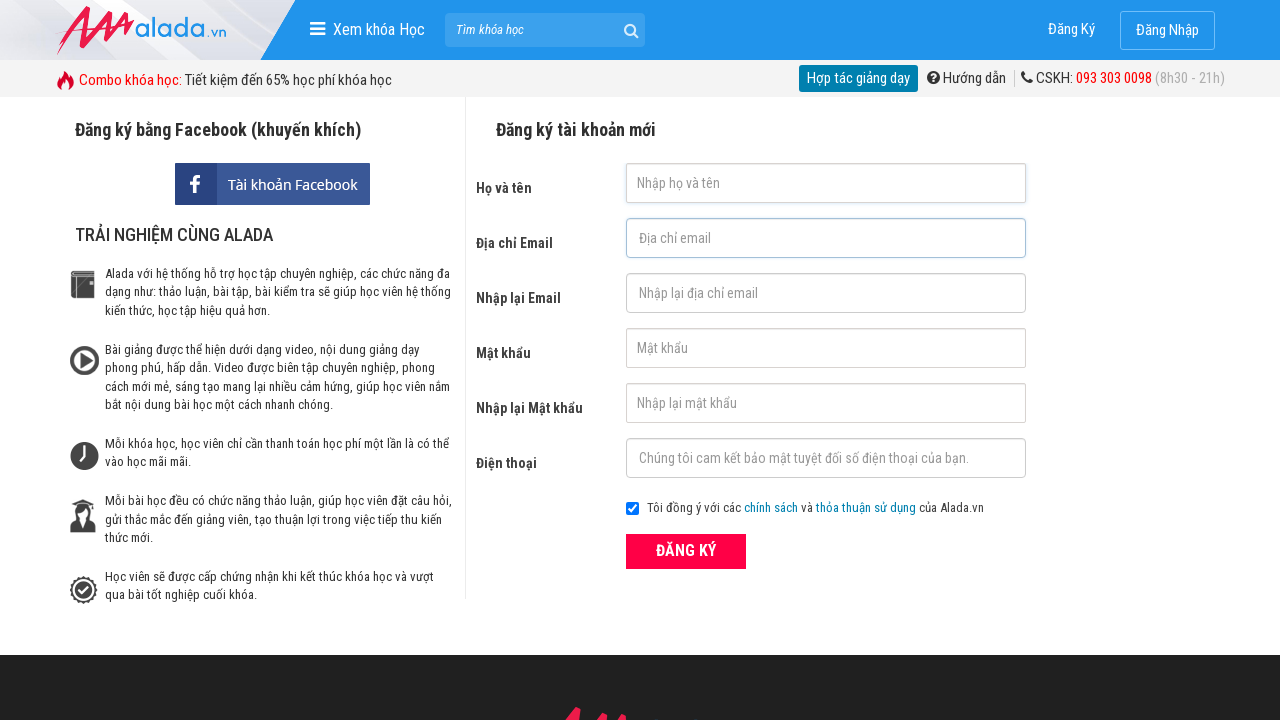

Filled confirm email field with empty string on //input[@id='txtCEmail']
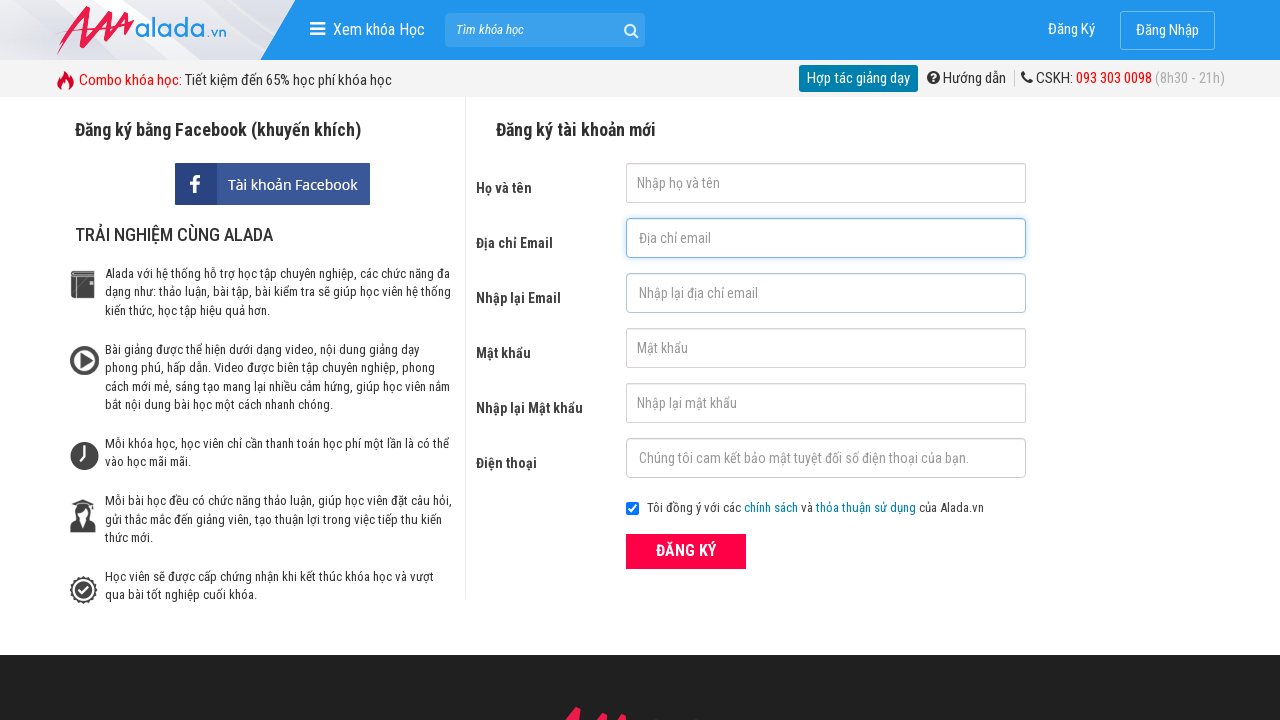

Filled password field with empty string on //input[@id='txtPassword']
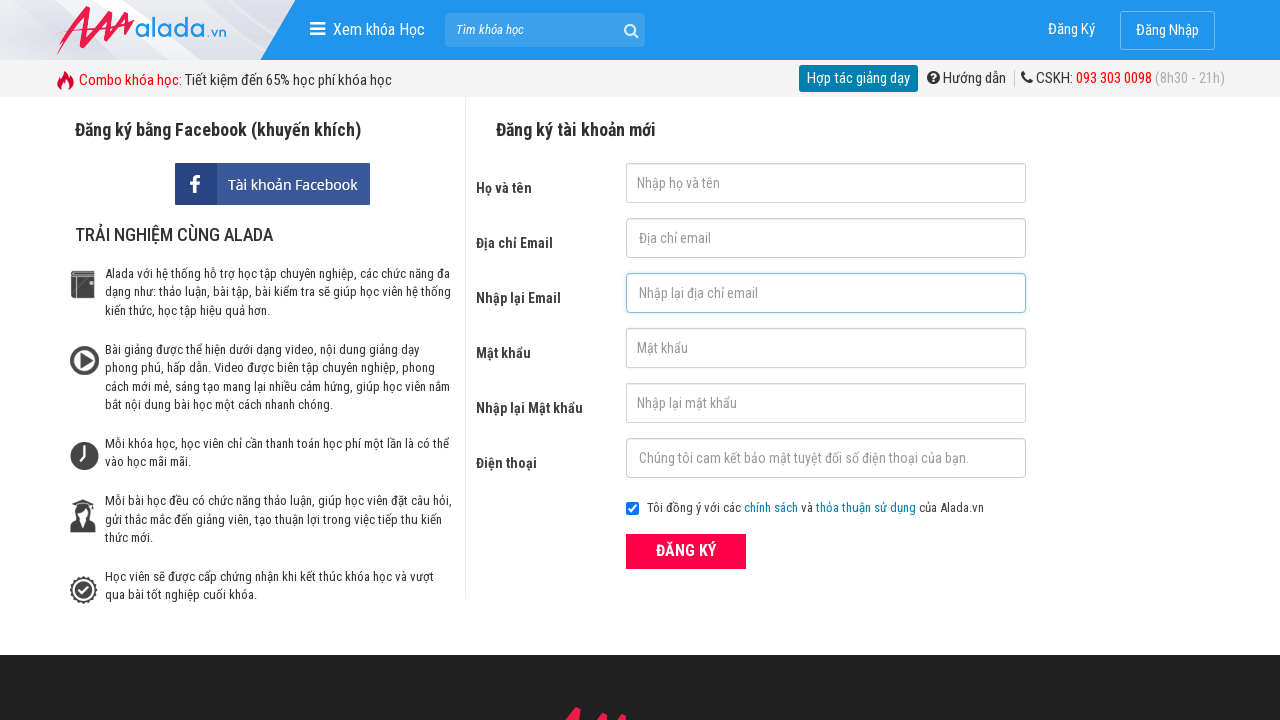

Filled confirm password field with empty string on //input[@id='txtCPassword']
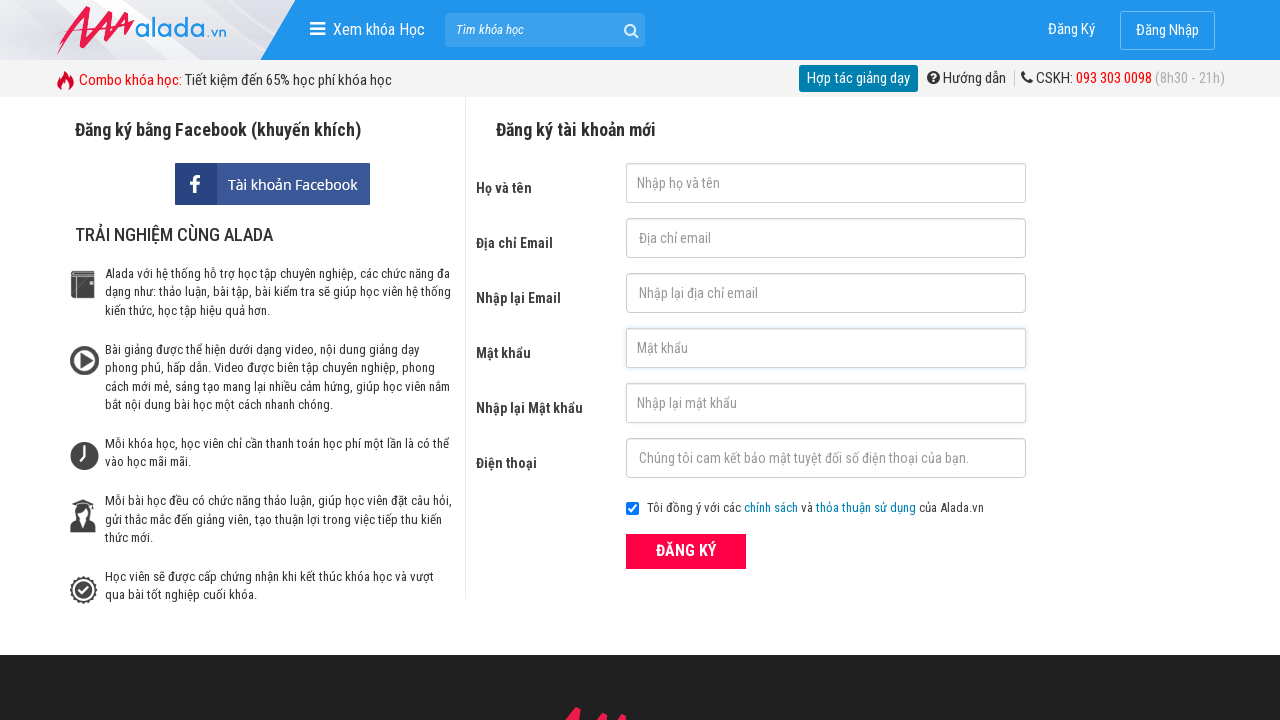

Filled phone field with empty string on //input[@id='txtPhone']
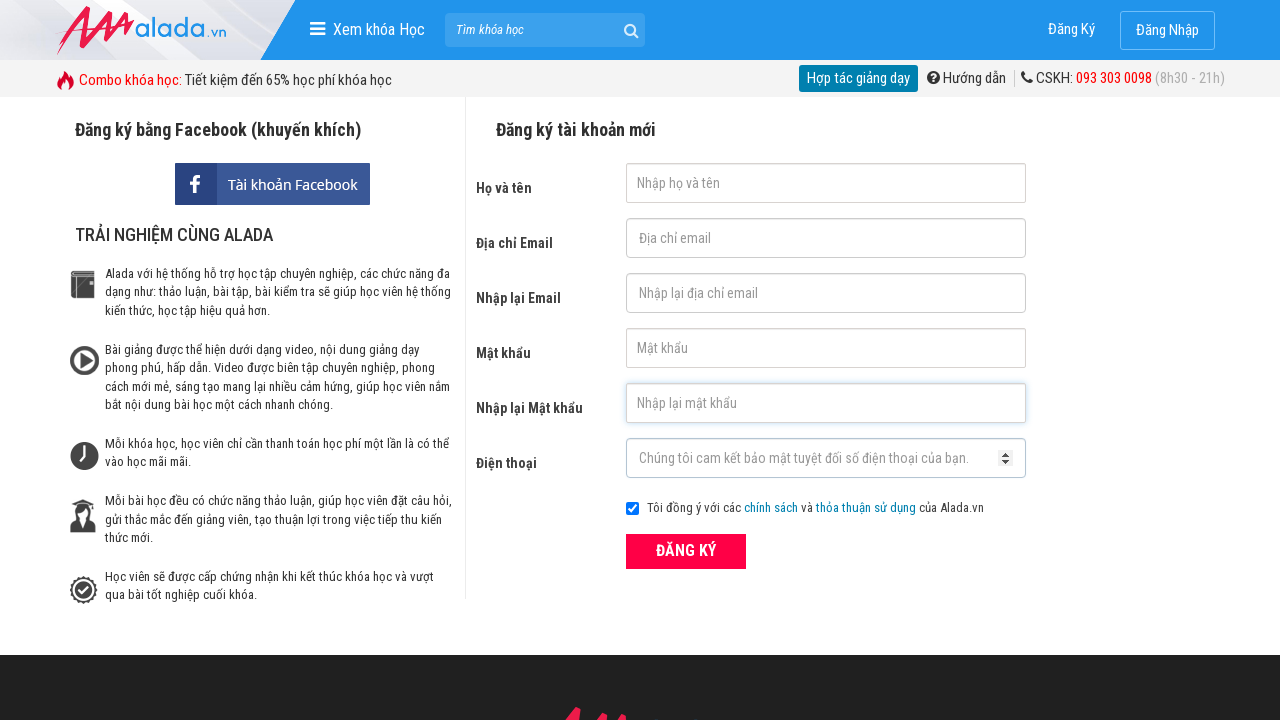

Clicked register submit button with all fields empty at (686, 551) on xpath=//button[@class='btn_pink_sm fs16']
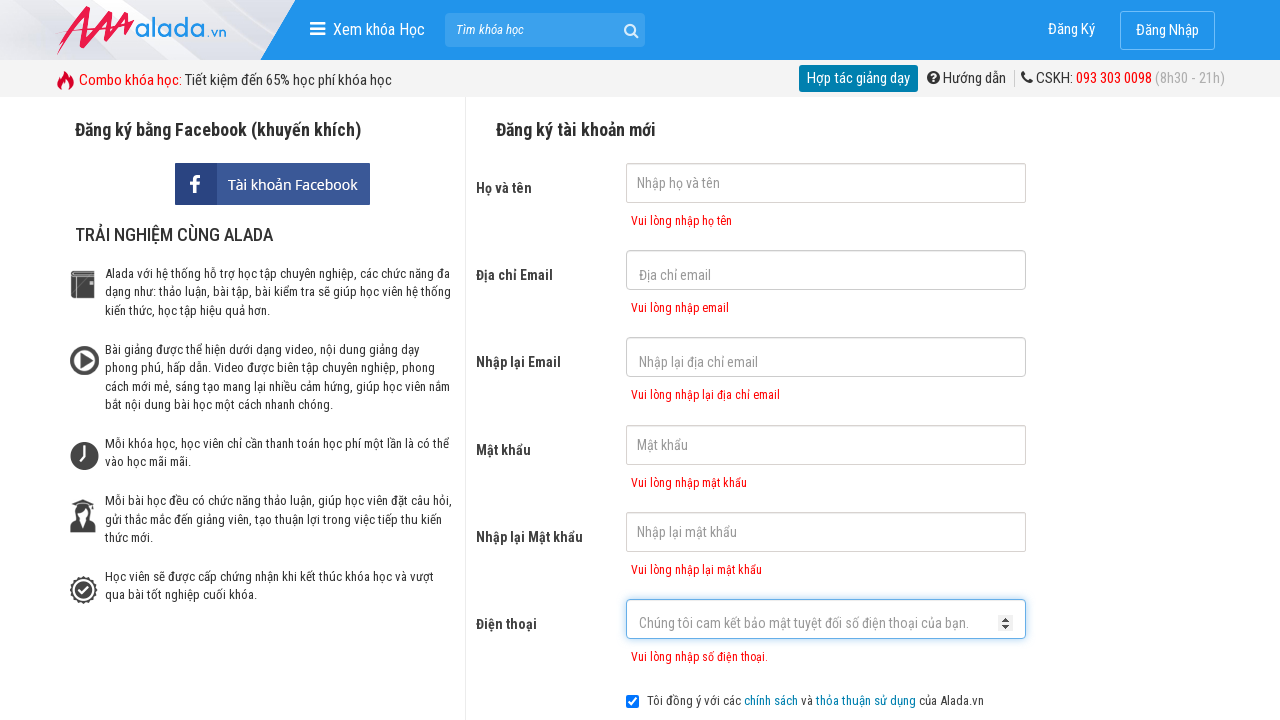

First name error message appeared, validation triggered
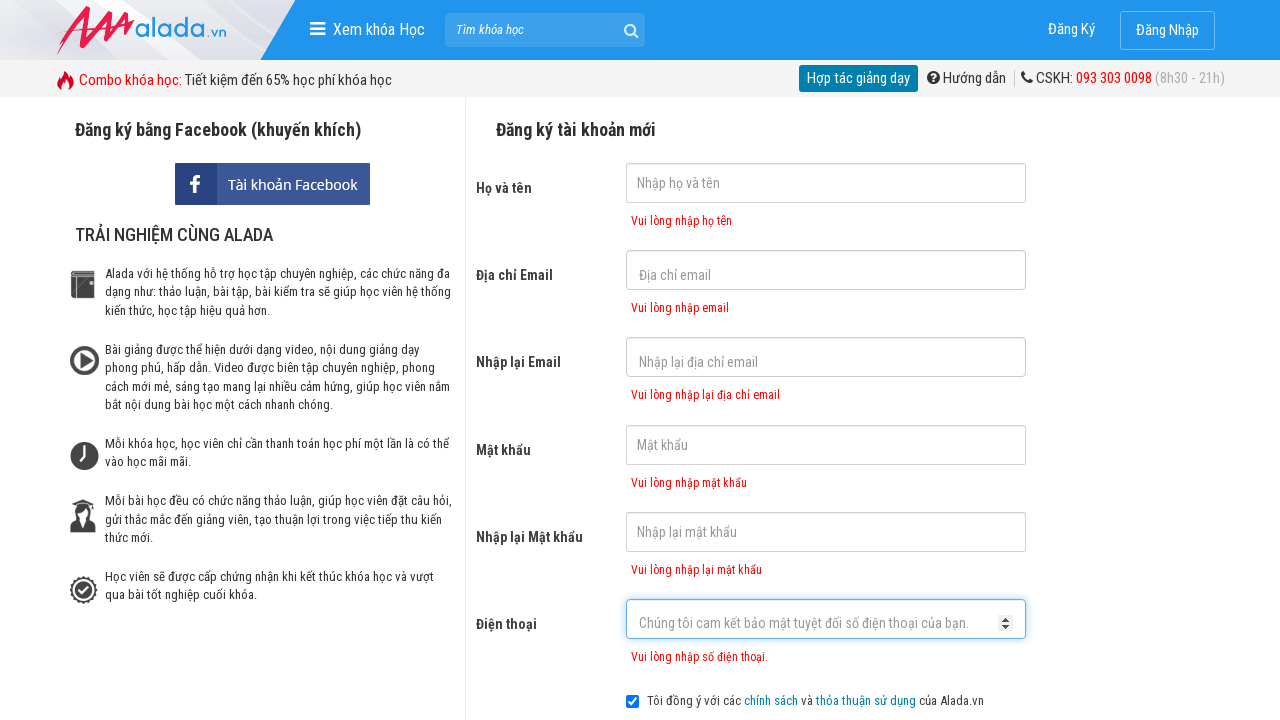

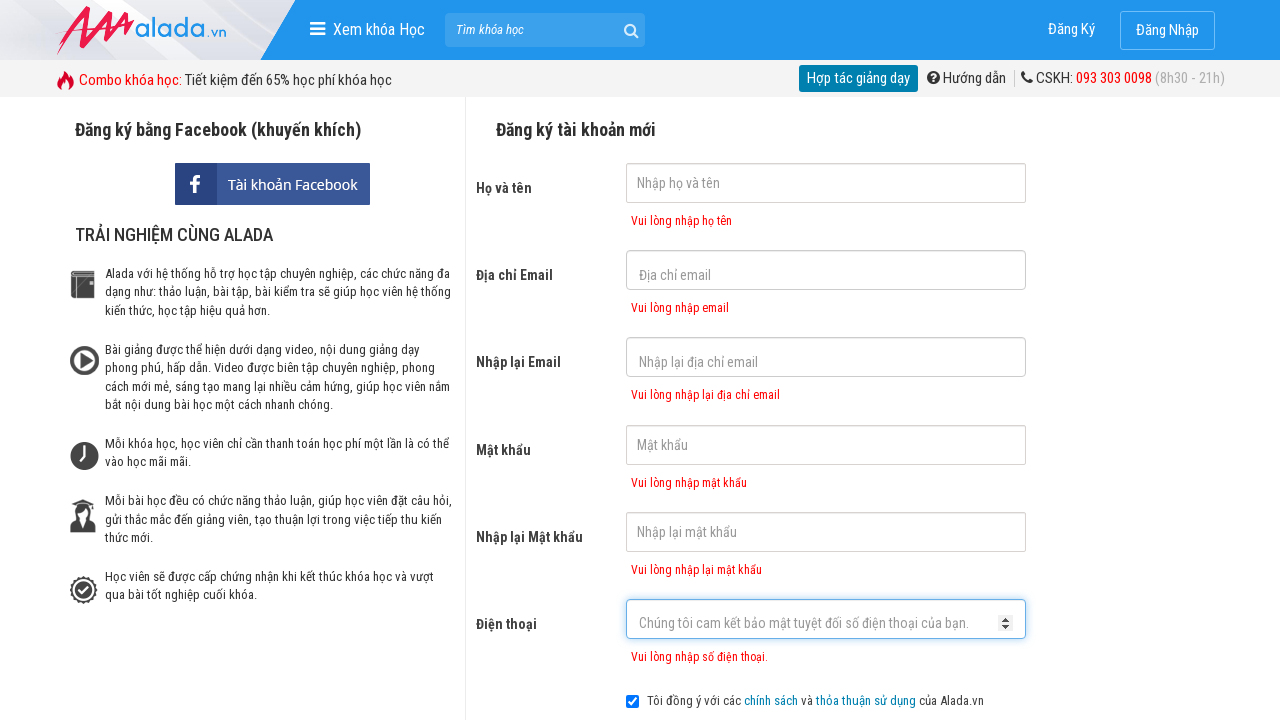